Tests that the OrangeHRM demo page loads correctly by verifying the page title contains "Orange"

Starting URL: https://opensource-demo.orangehrmlive.com/

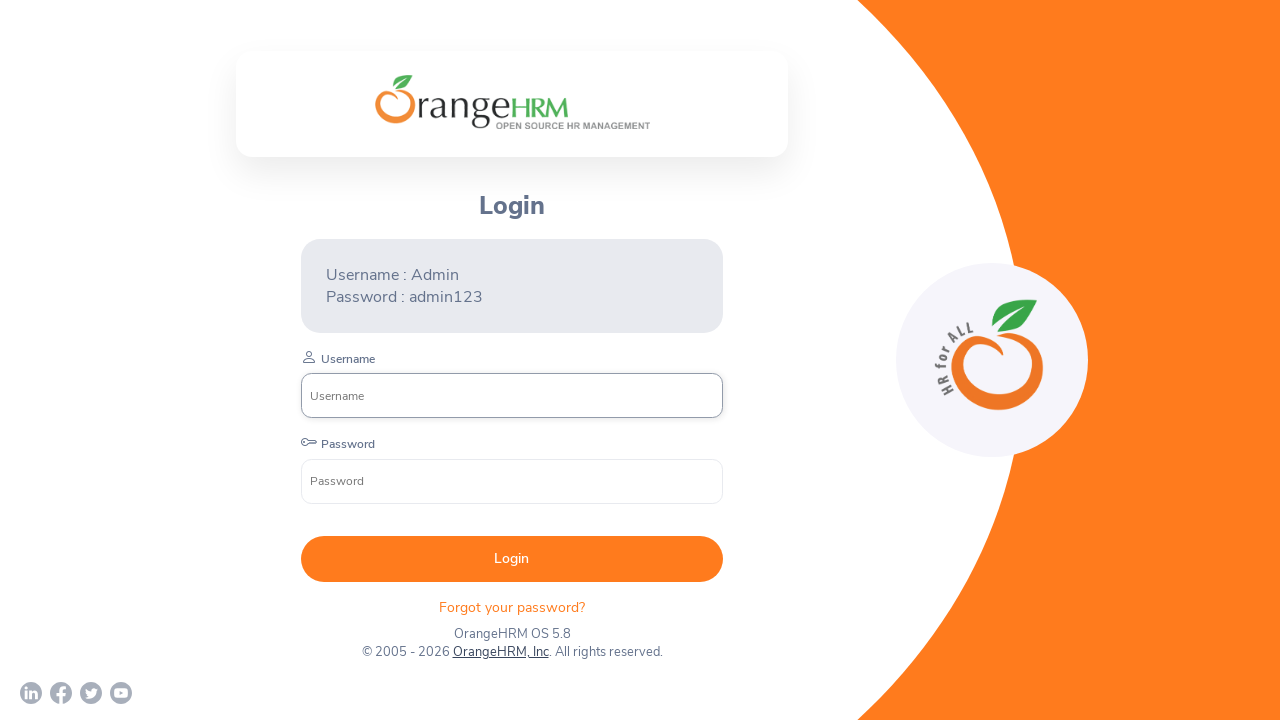

Navigated to OrangeHRM demo page
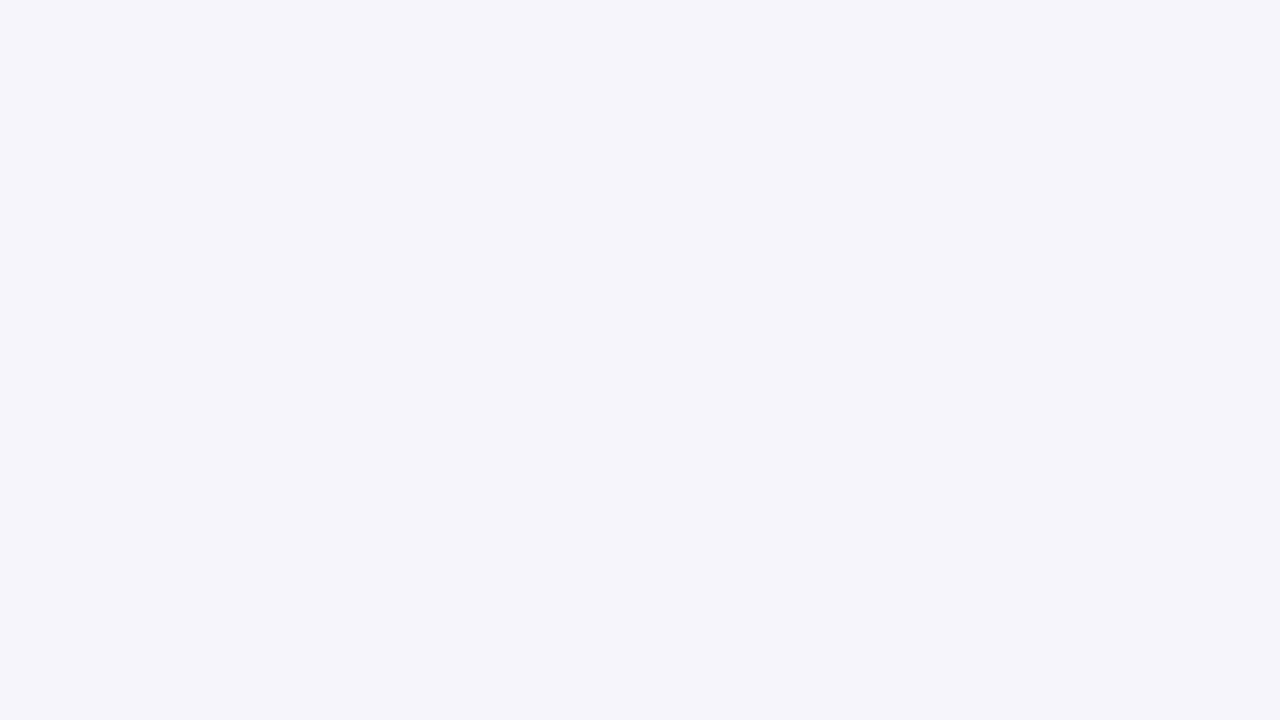

Page DOM content loaded
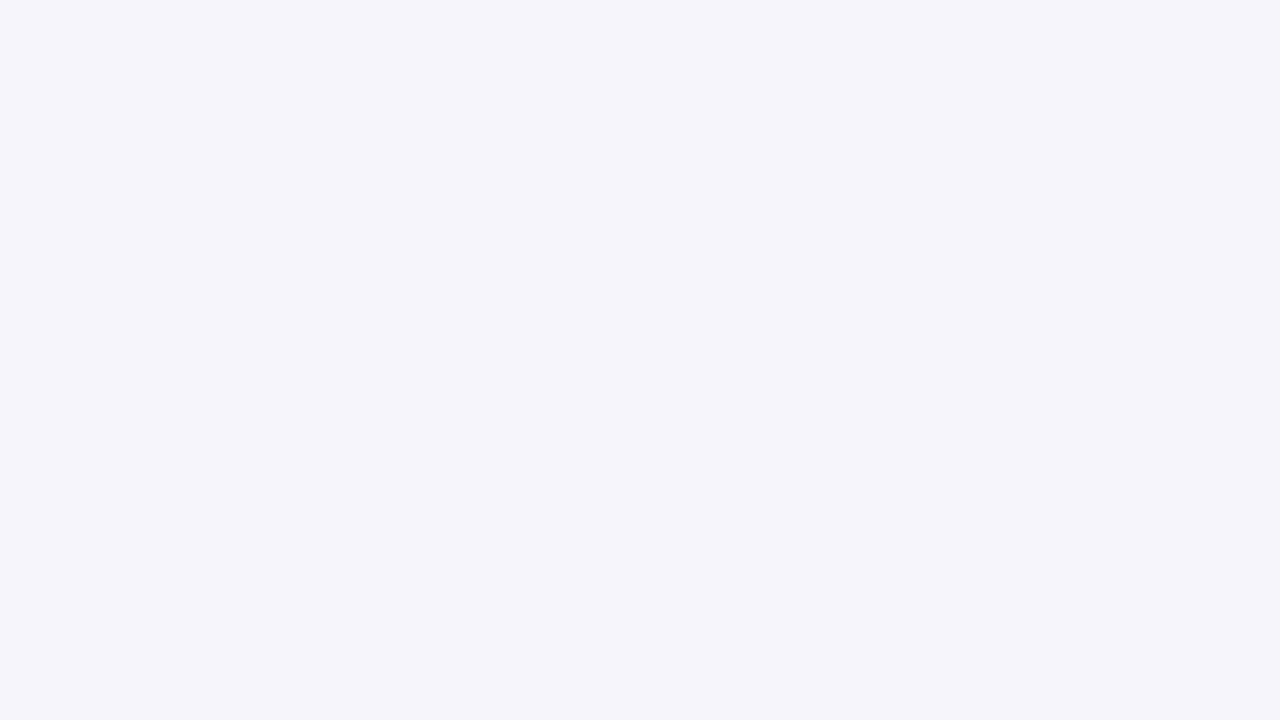

Verified page title contains 'Orange' - actual title: 'OrangeHRM'
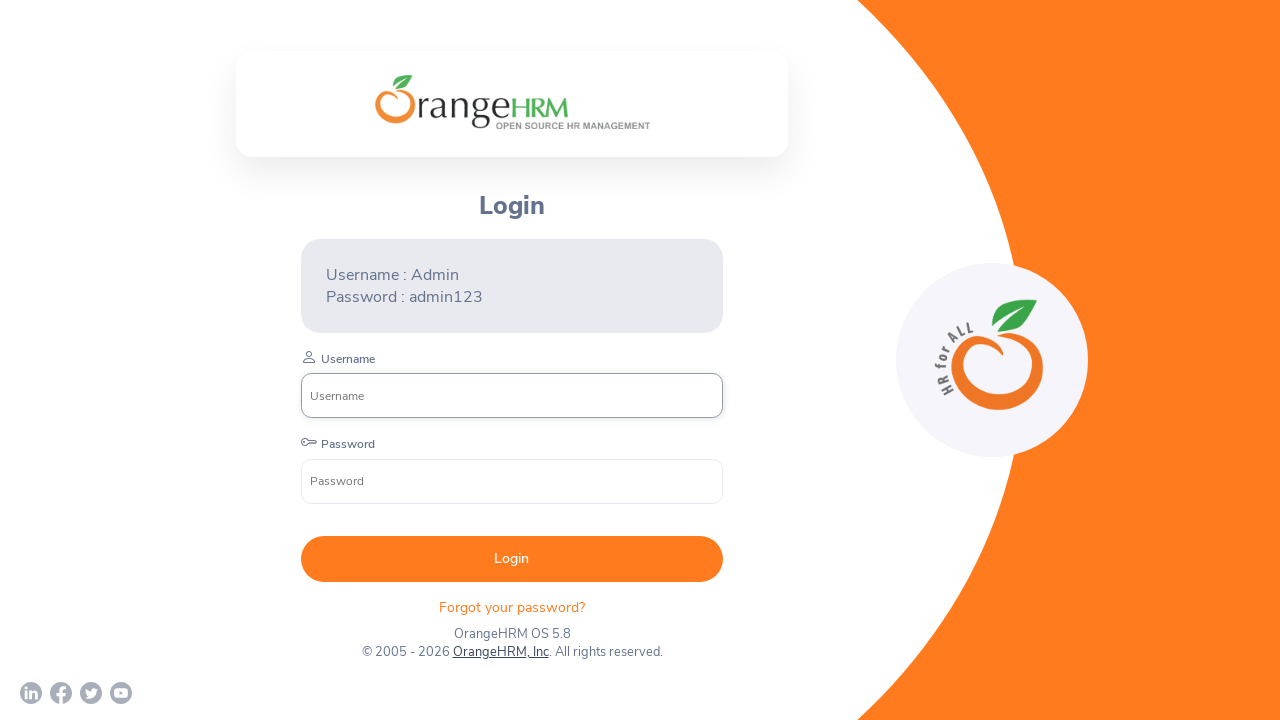

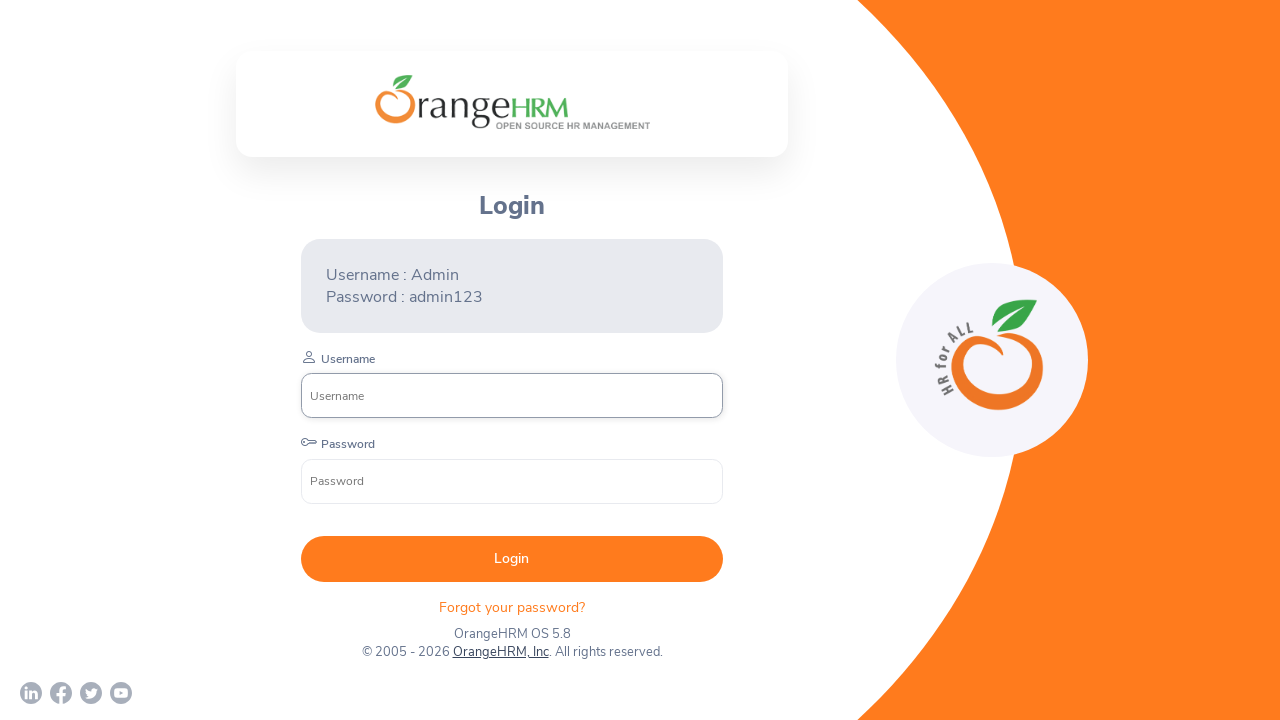